Tests an explicit wait scenario where the script waits for a price to change to $100, then clicks a book button, calculates a mathematical value based on displayed input, and submits the answer

Starting URL: http://suninjuly.github.io/explicit_wait2.html

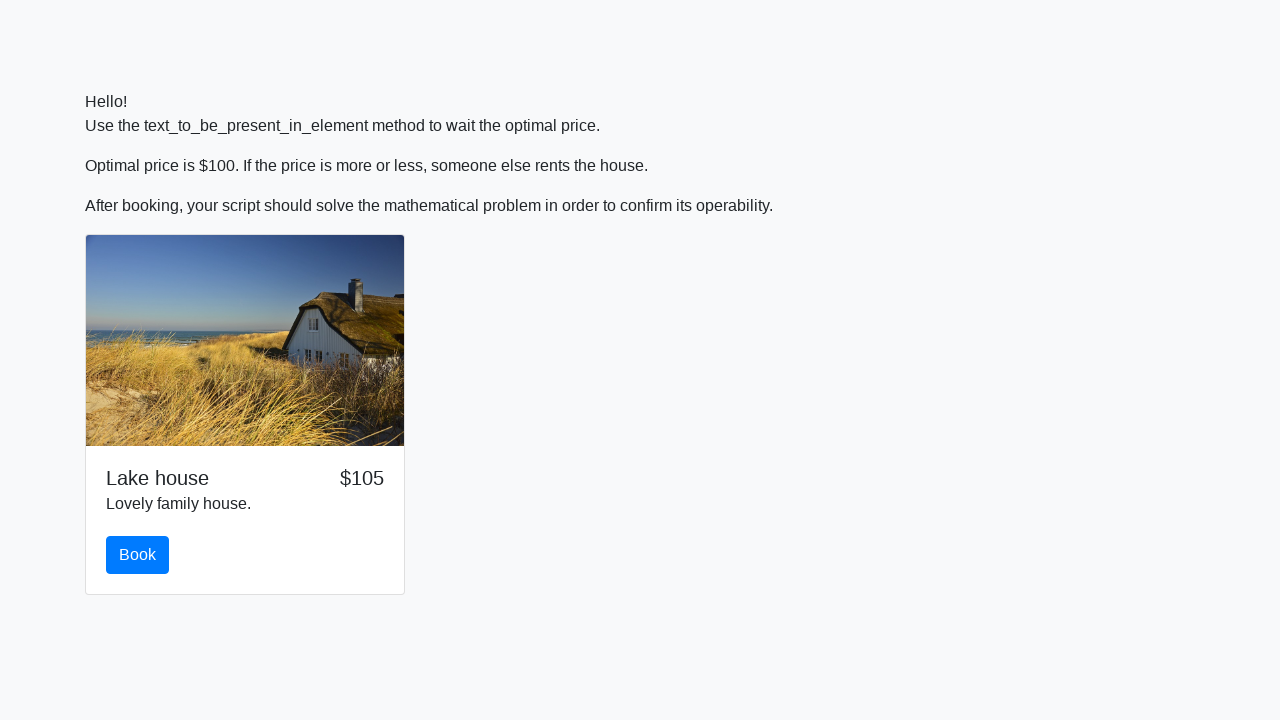

Book button is visible and ready
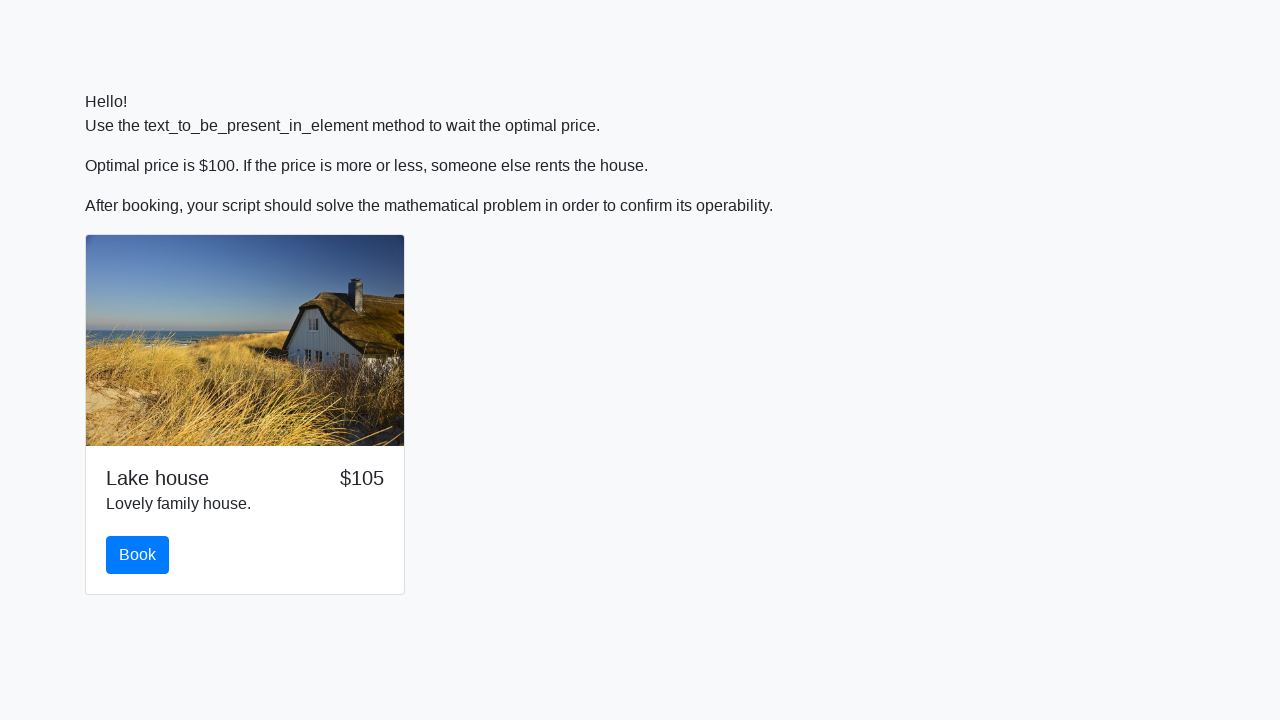

Price changed to $100
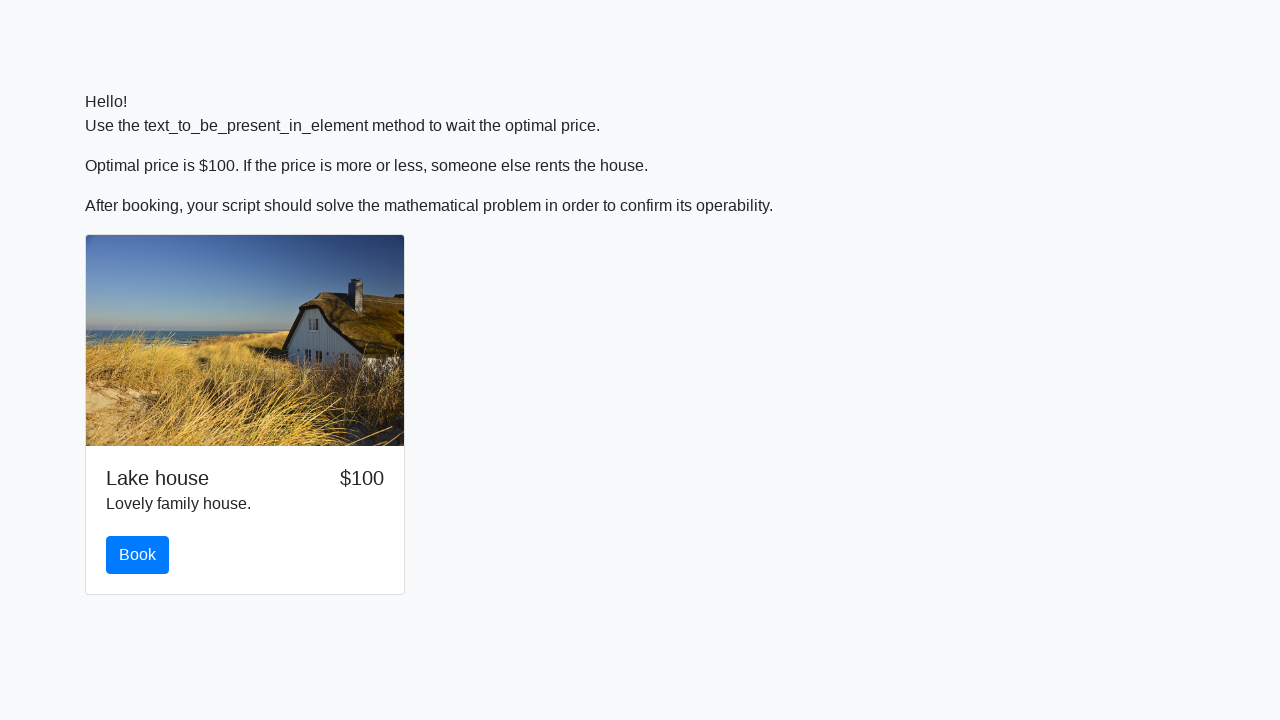

Clicked the book button at (138, 555) on #book
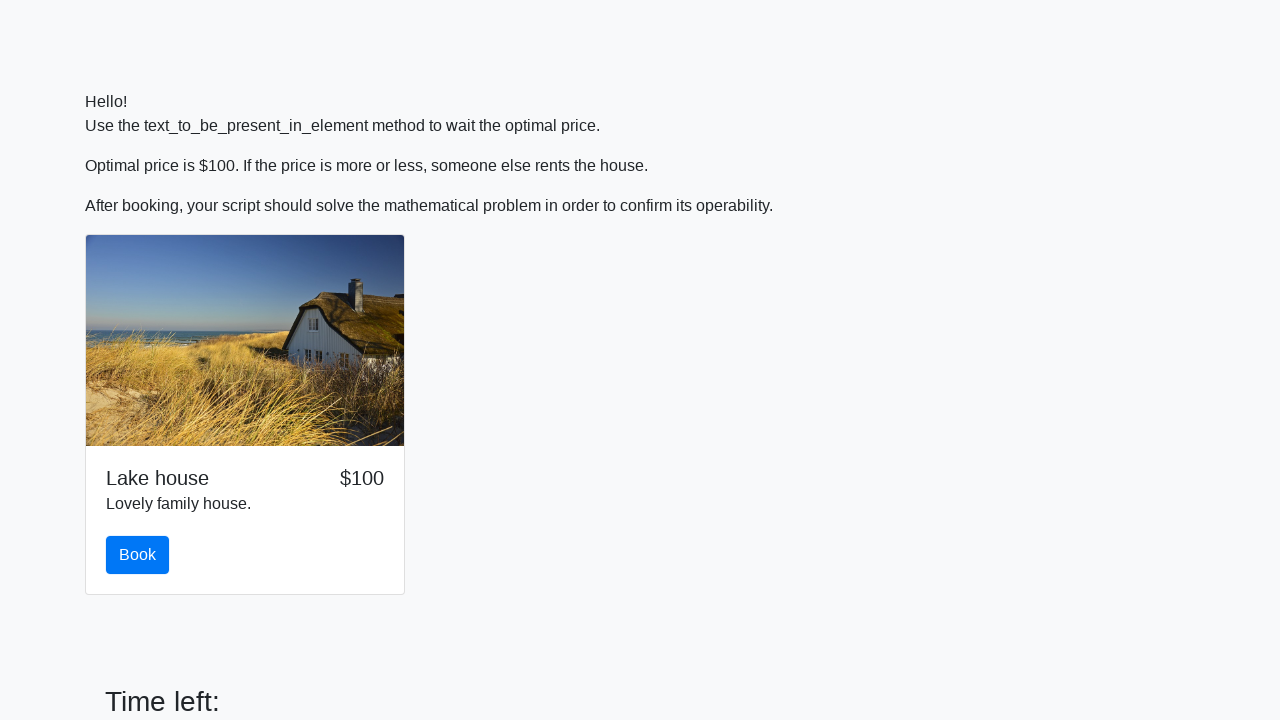

Retrieved input value: 655
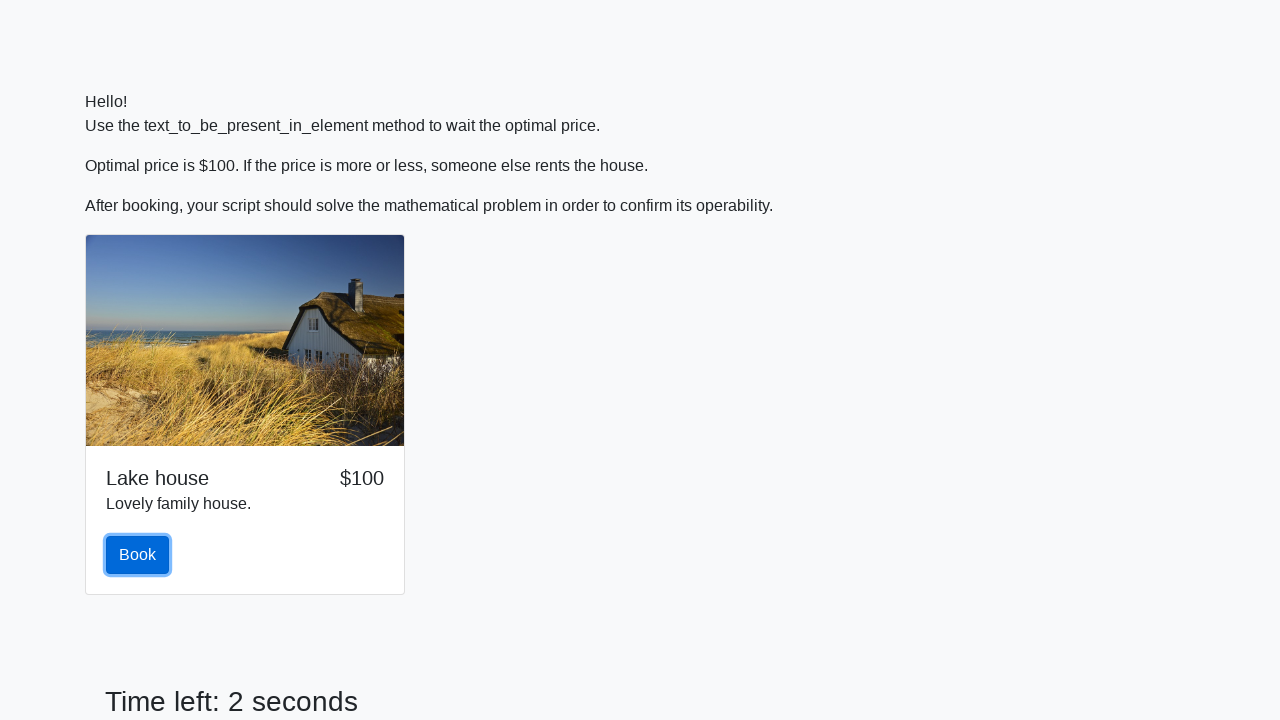

Calculated answer using mathematical formula: 2.484663125673629
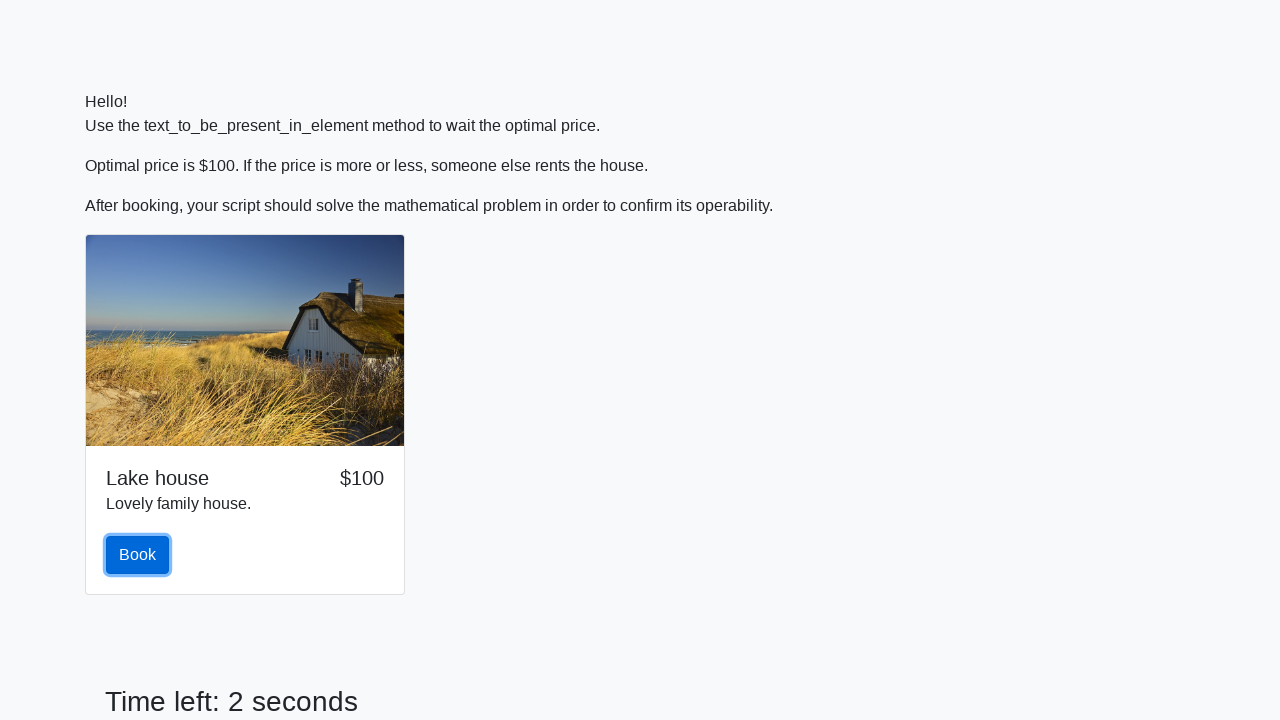

Filled answer field with calculated value: 2.484663125673629 on #answer
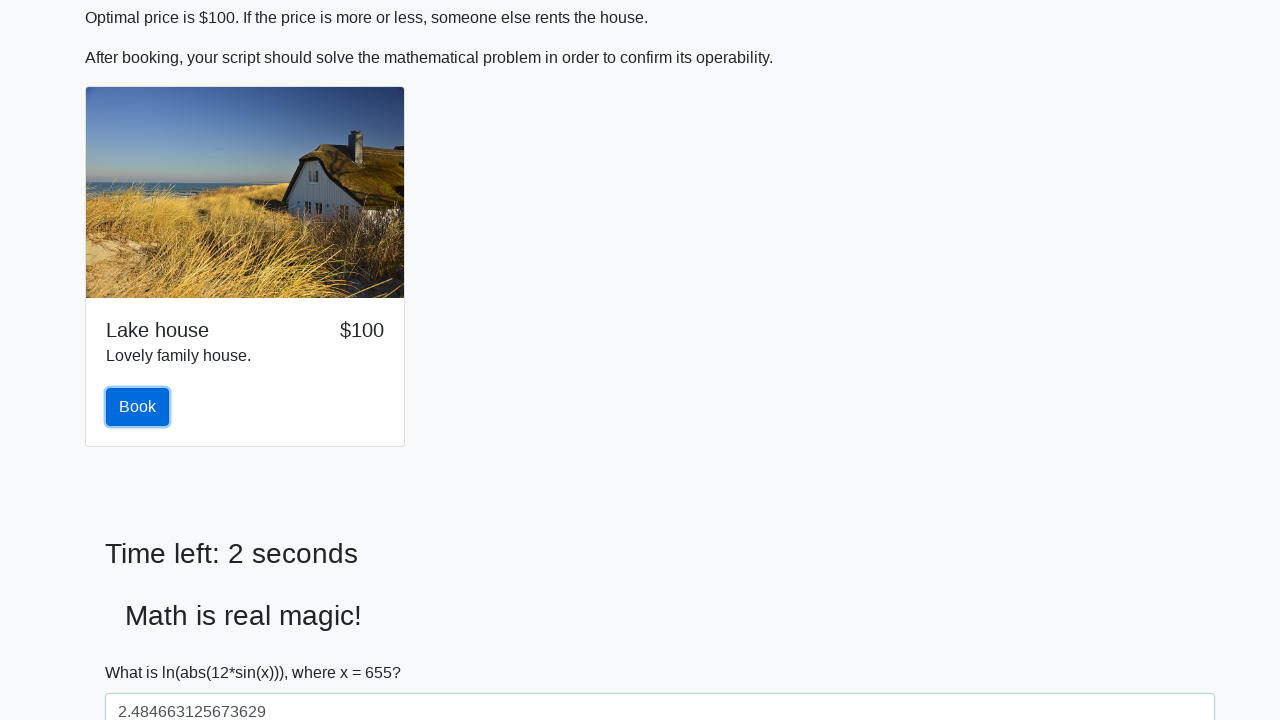

Clicked the solve button to submit answer at (143, 651) on #solve
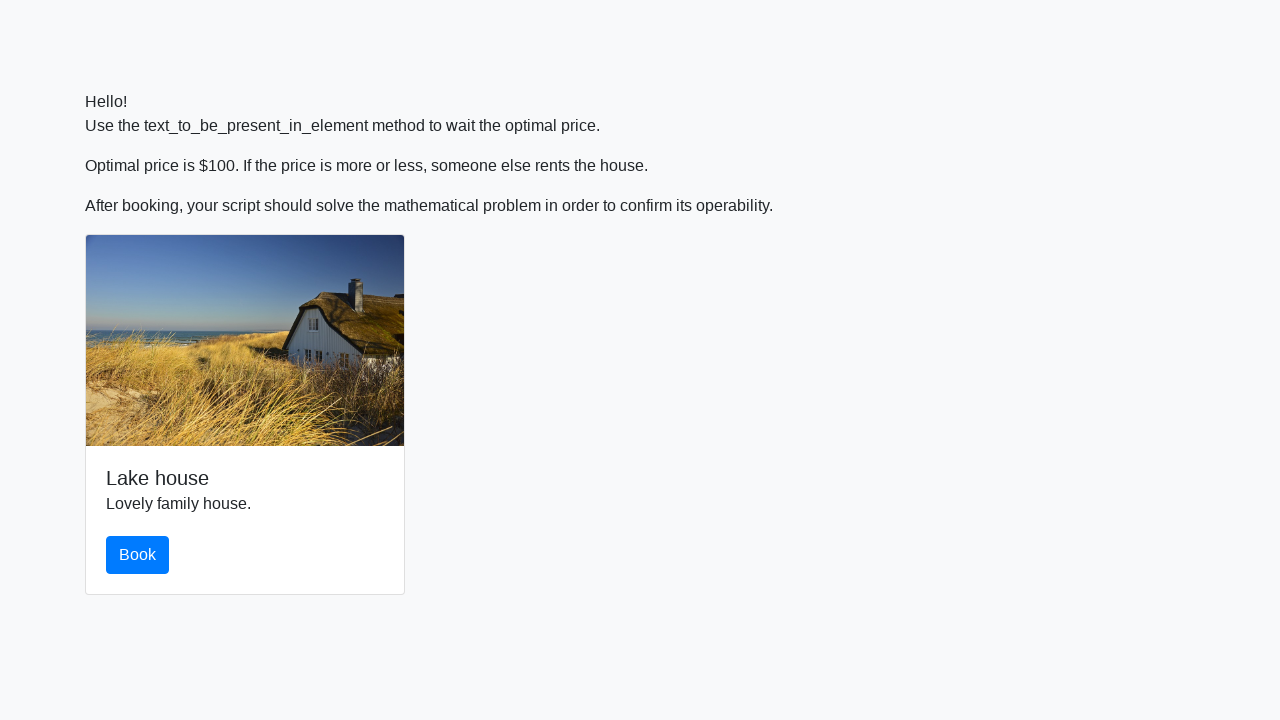

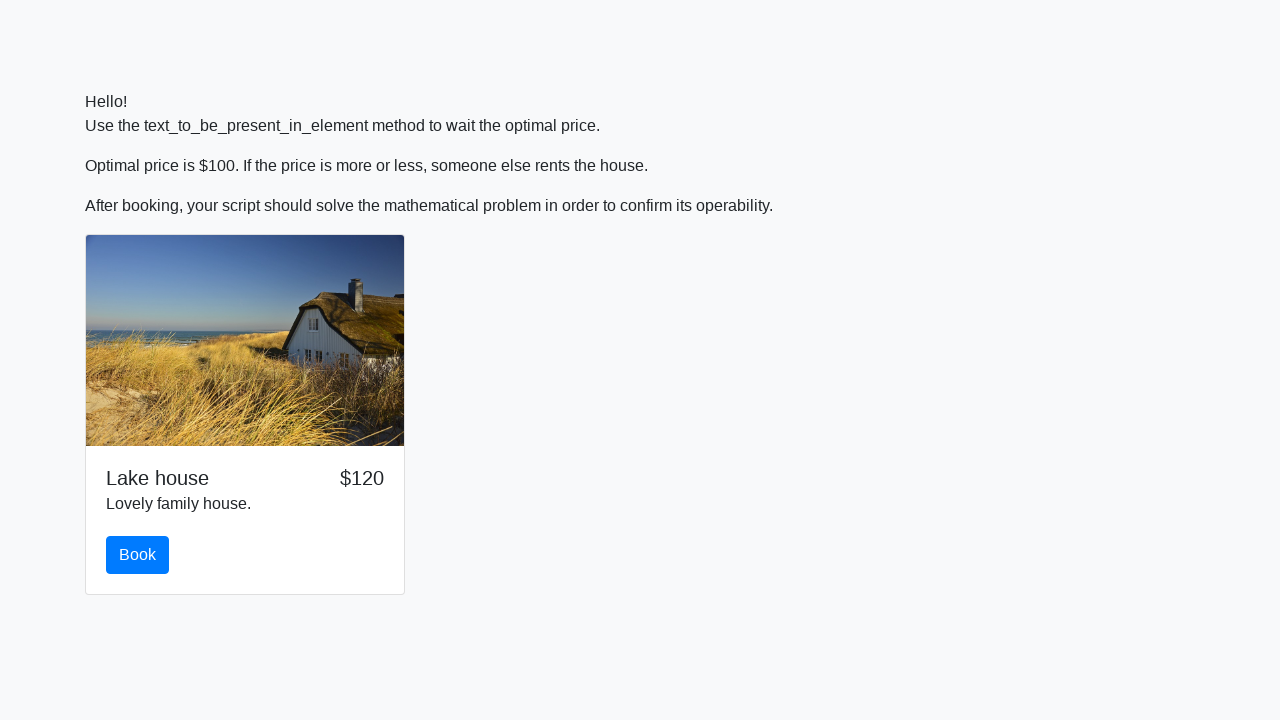